Tests the Add/Remove Elements functionality by clicking the Add Element button, verifying the Delete button appears, clicking Delete, and verifying the page heading is still visible.

Starting URL: https://the-internet.herokuapp.com/add_remove_elements/

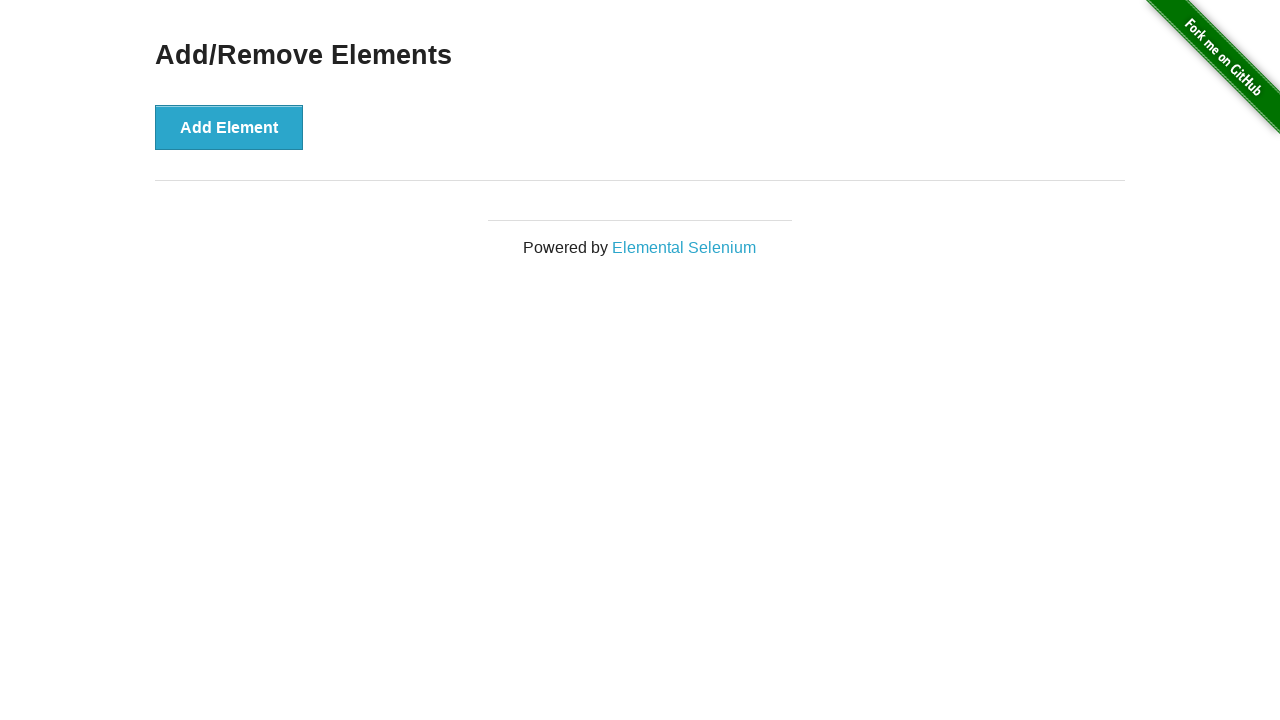

Clicked the Add Element button at (229, 127) on xpath=//*[text()='Add Element']
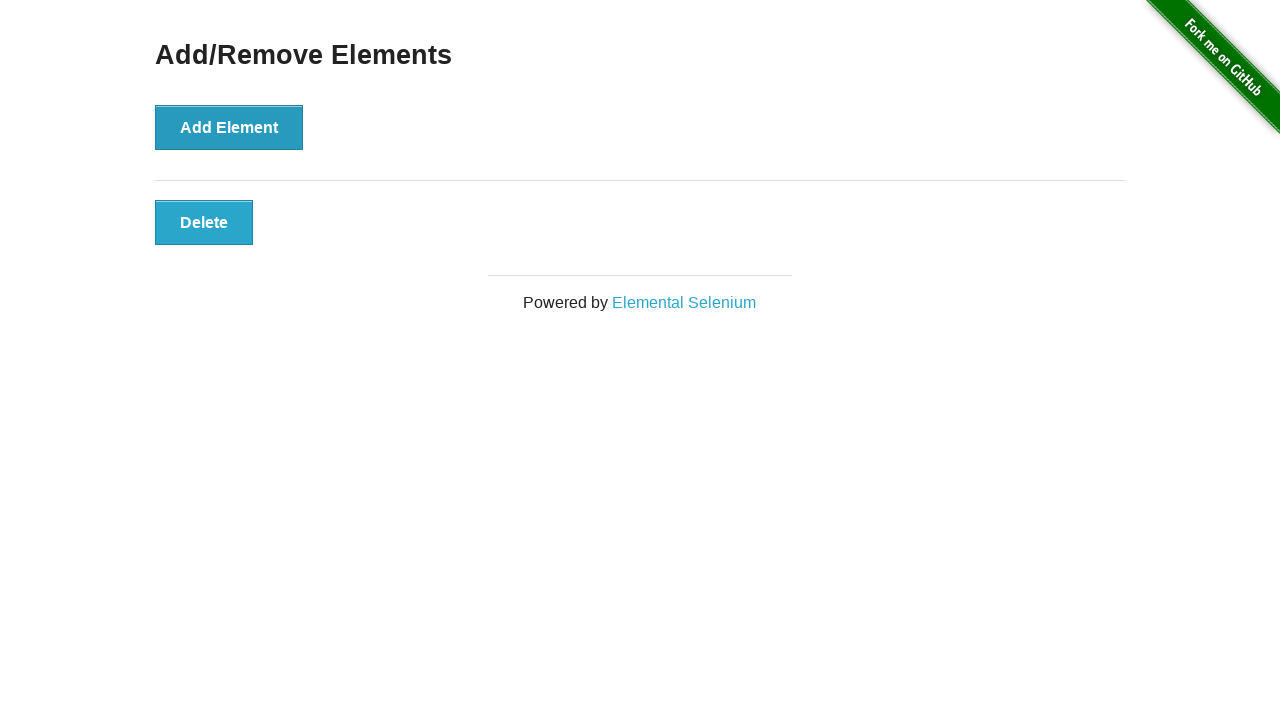

Located the Delete button element
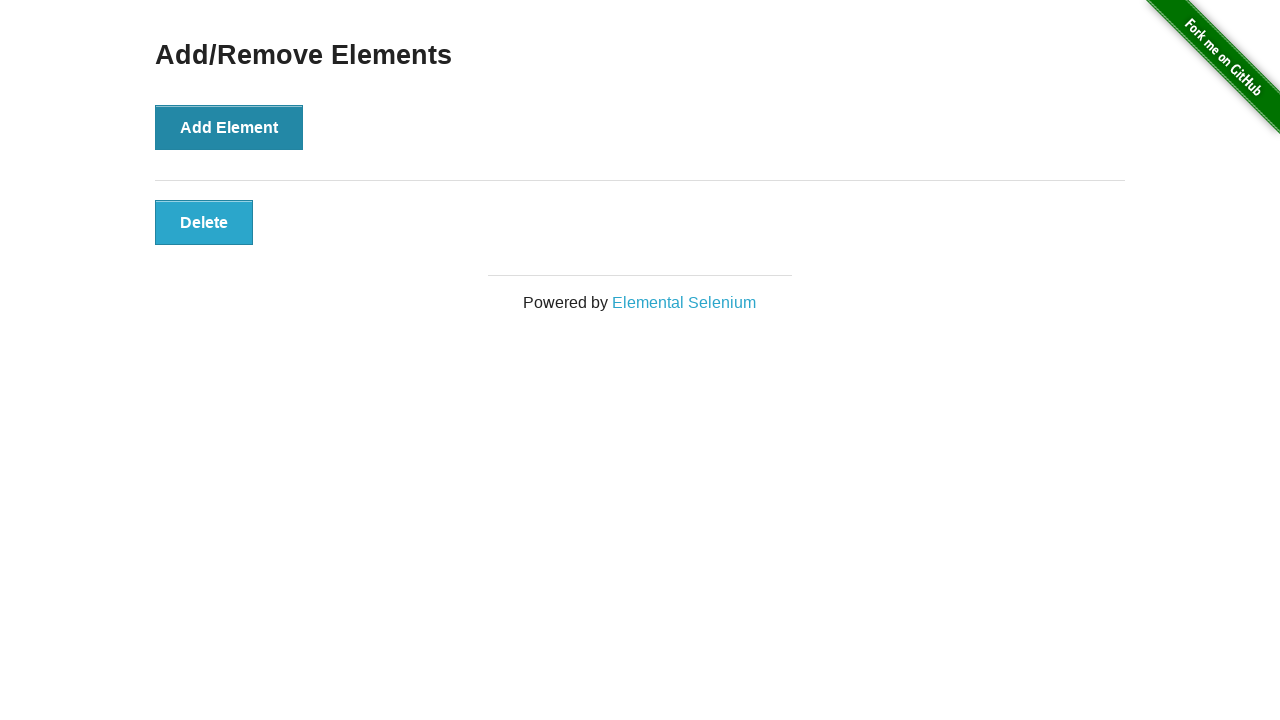

Delete button is now visible
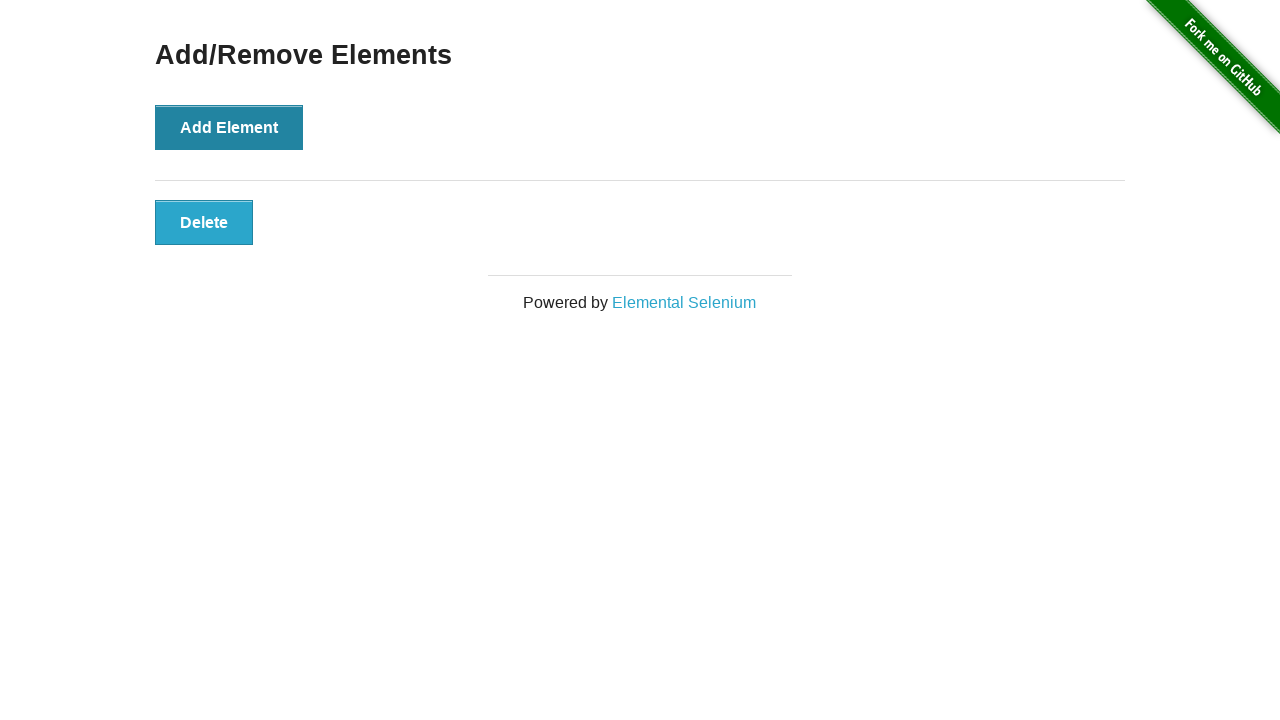

Clicked the Delete button at (204, 222) on xpath=//*[@onclick='deleteElement()']
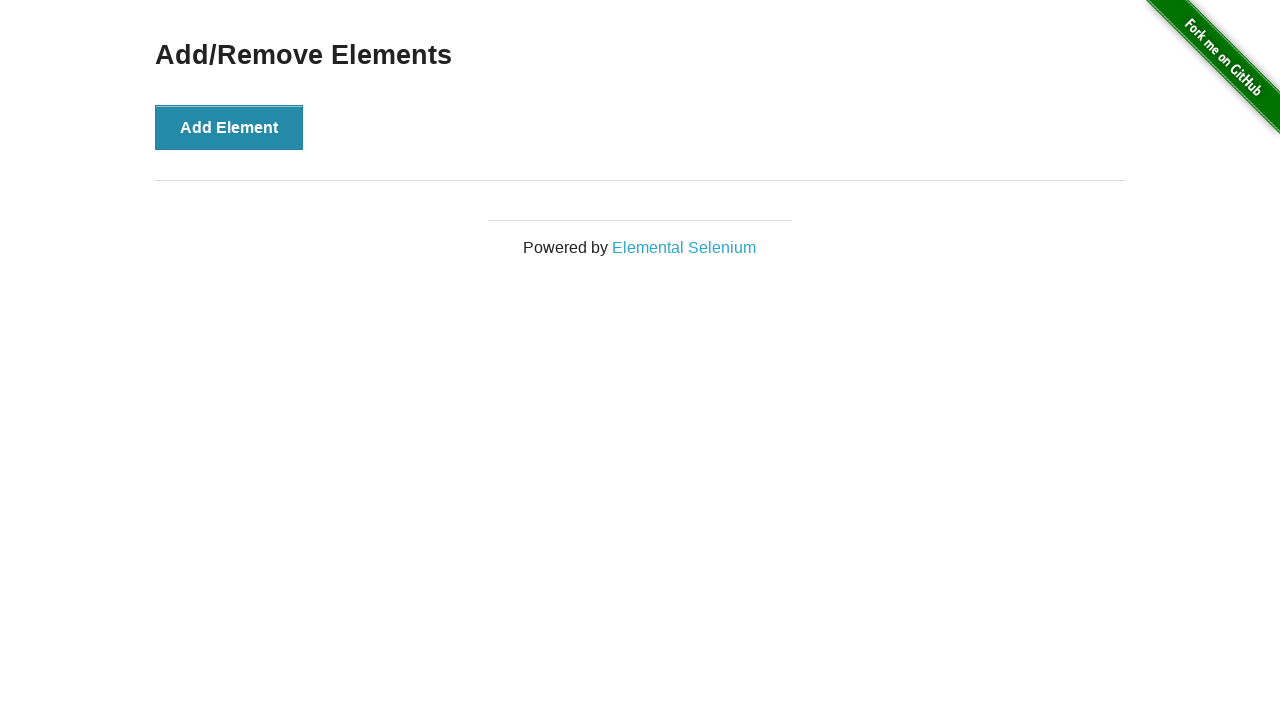

Verified the 'Add/Remove Elements' heading is still visible
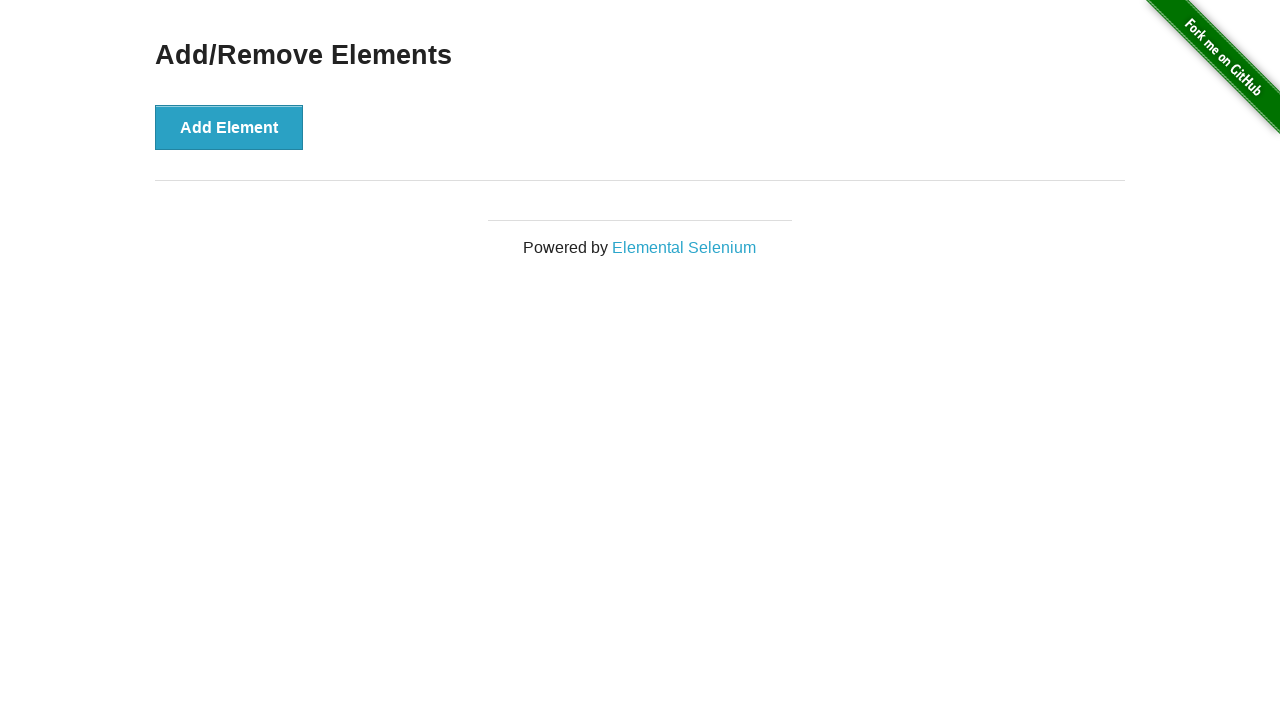

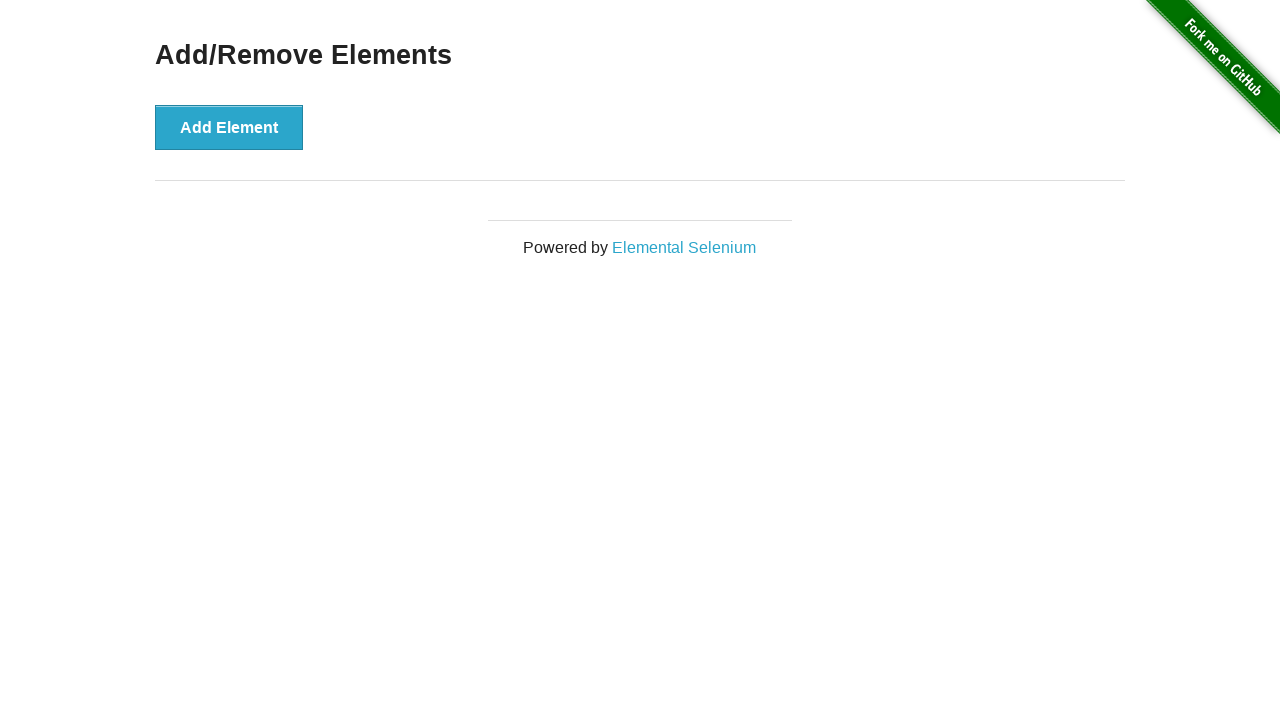